Navigates to W3Schools Server-Sent Events (SSE) demo page and waits for the page to load and event source messages to be received.

Starting URL: https://www.w3schools.com/html/tryit.asp?filename=tryhtml5_sse

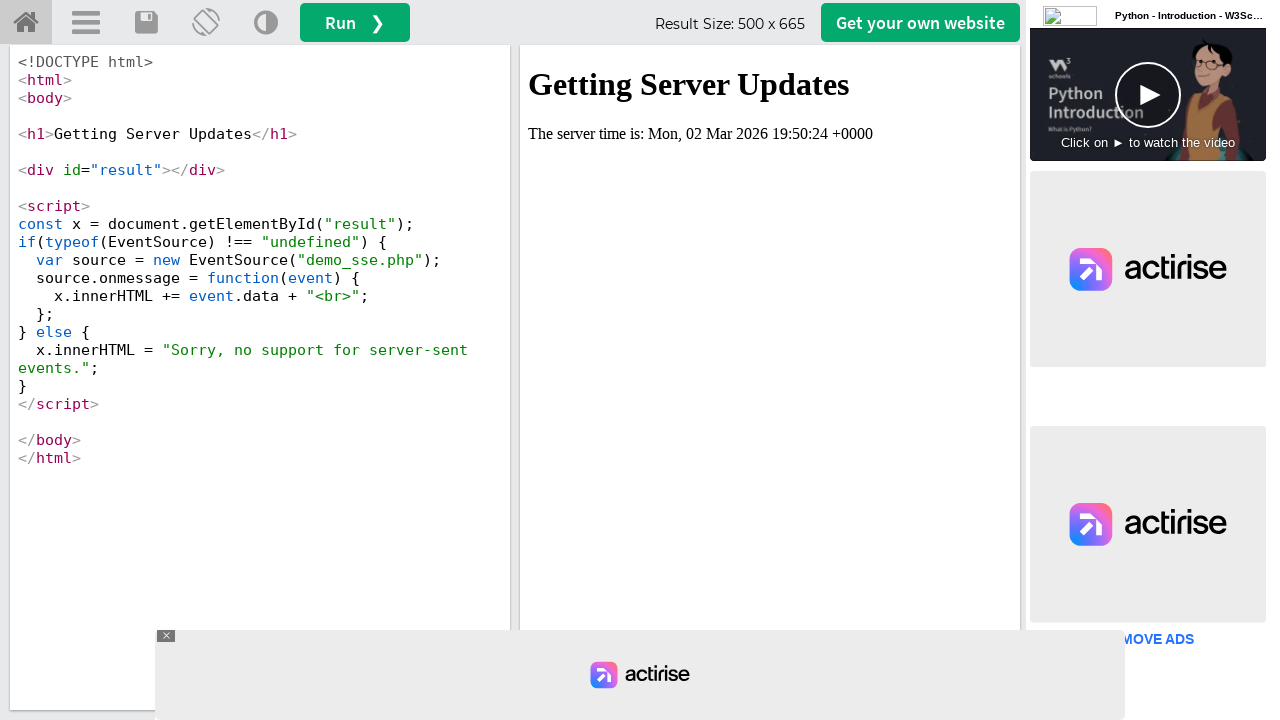

Waited 5 seconds for page and event source to load
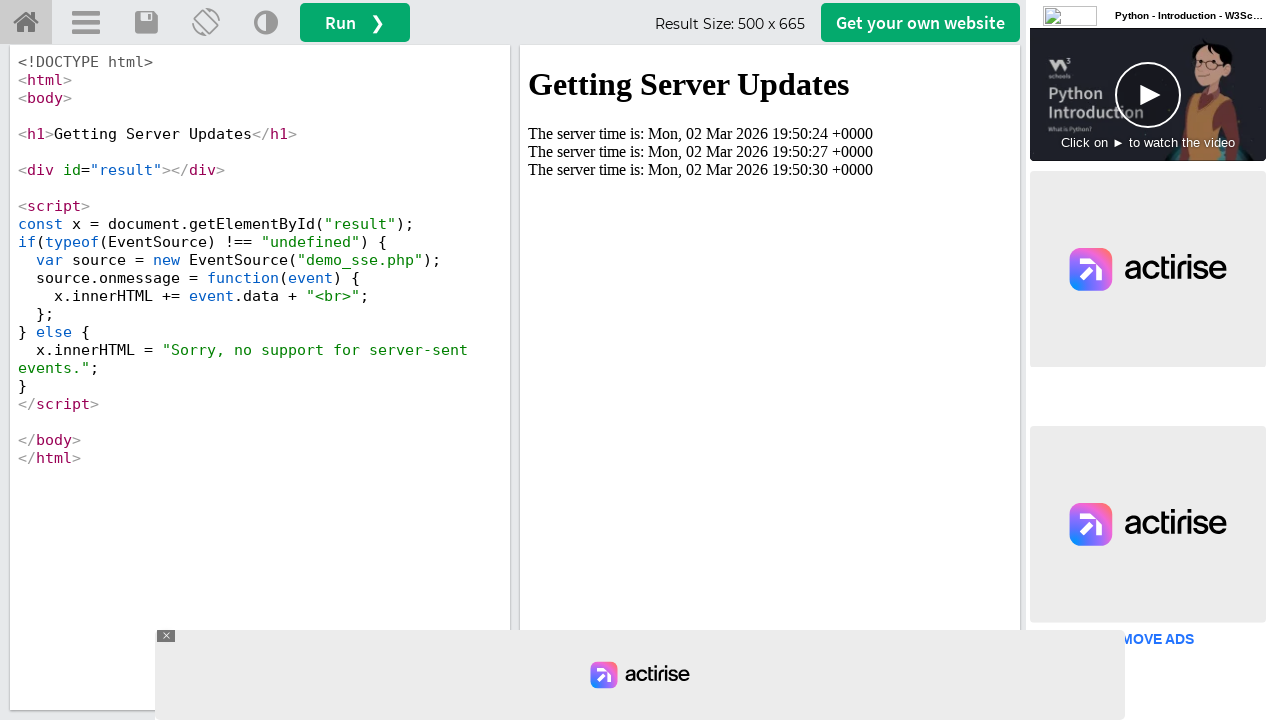

Verified iframe#iframeResult loaded on W3Schools SSE demo page
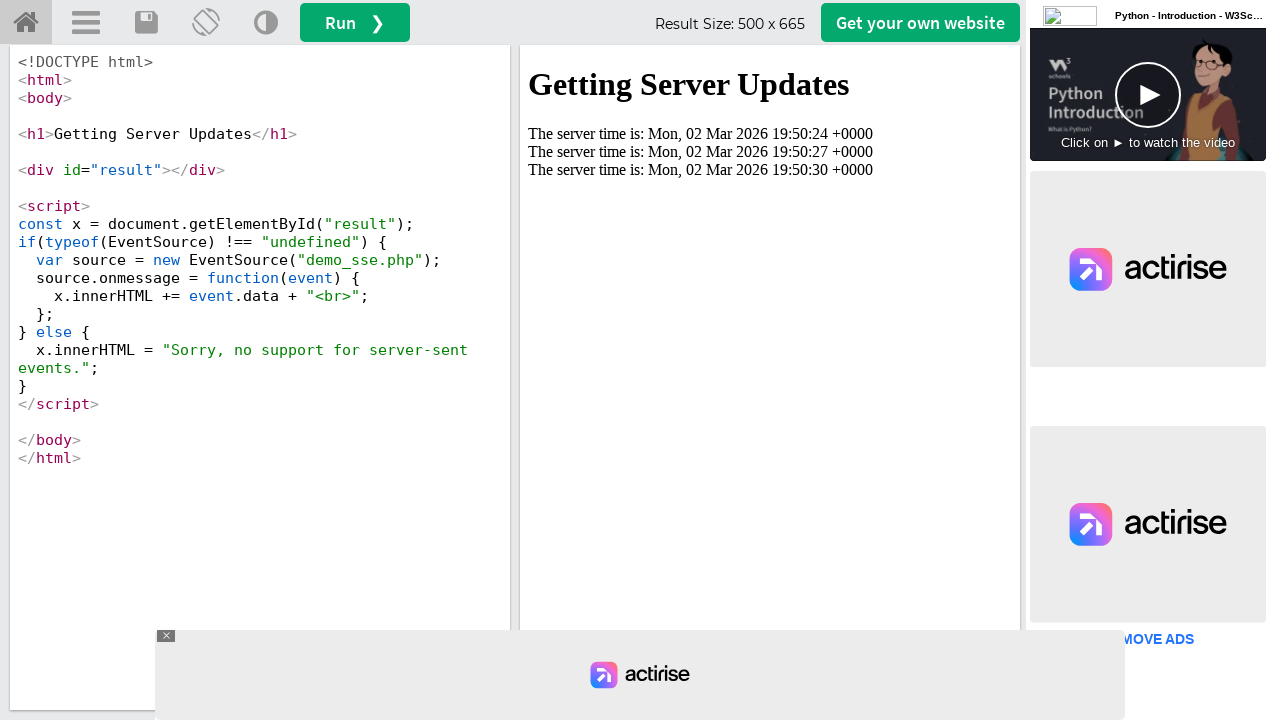

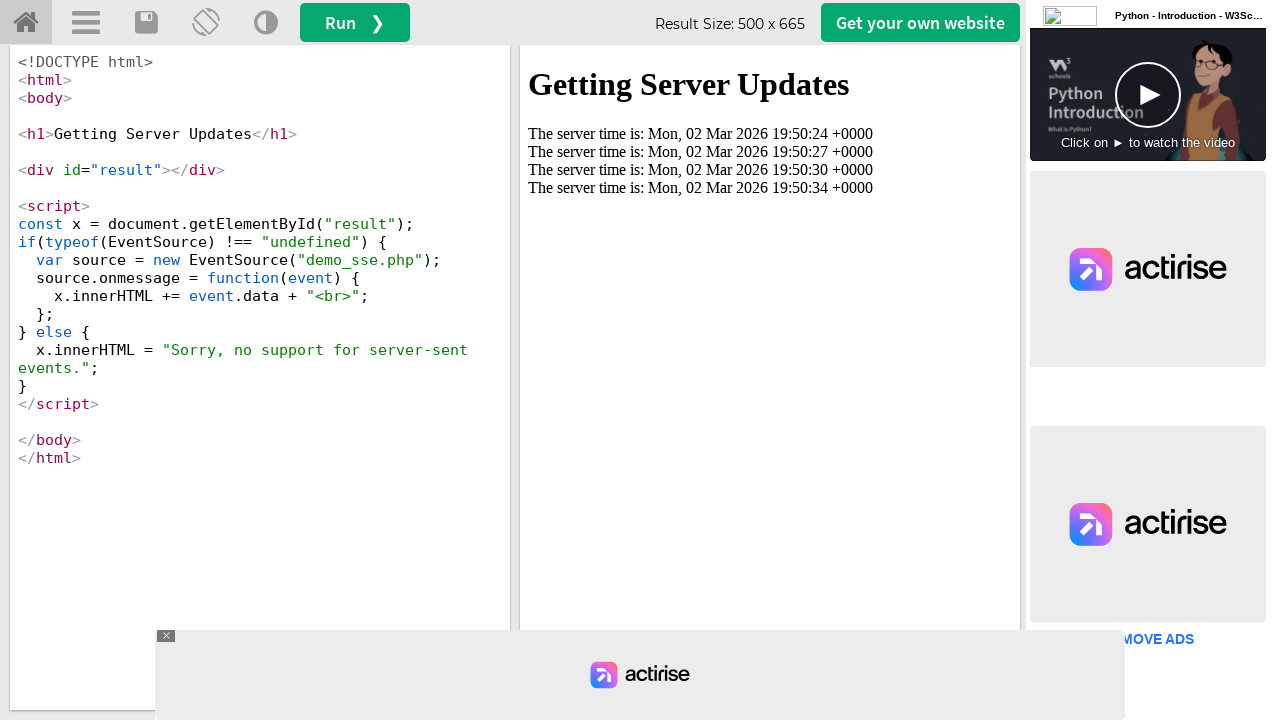